Validates that the website self-reference link exists and points to the correct location

Starting URL: https://jaredwebber.dev

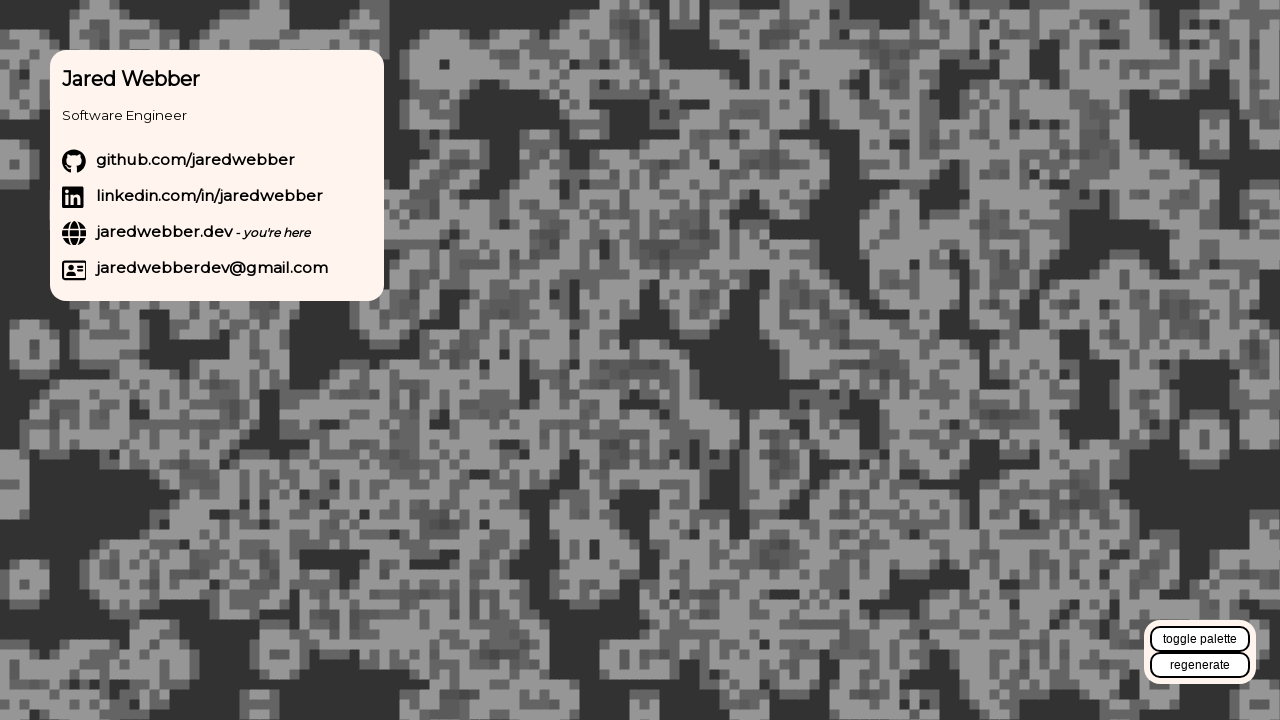

Located website self-reference link with text 'jaredwebber.dev - you're here'
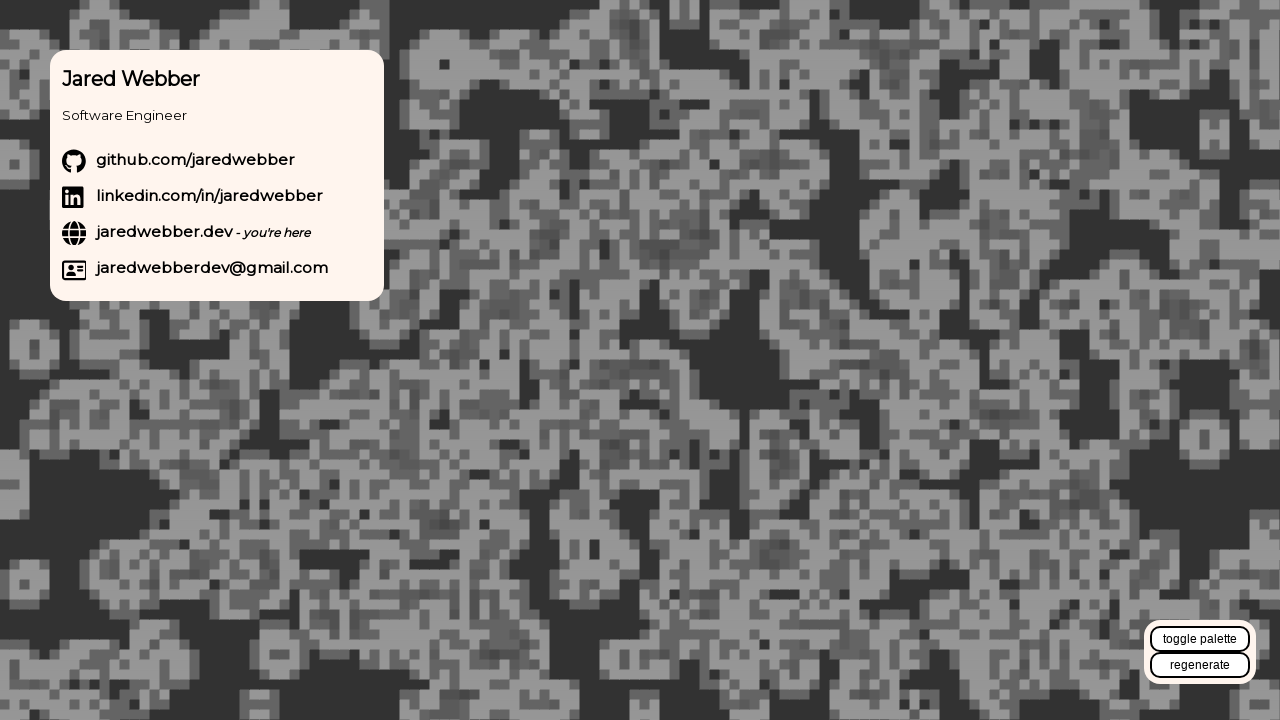

Retrieved href attribute from website link
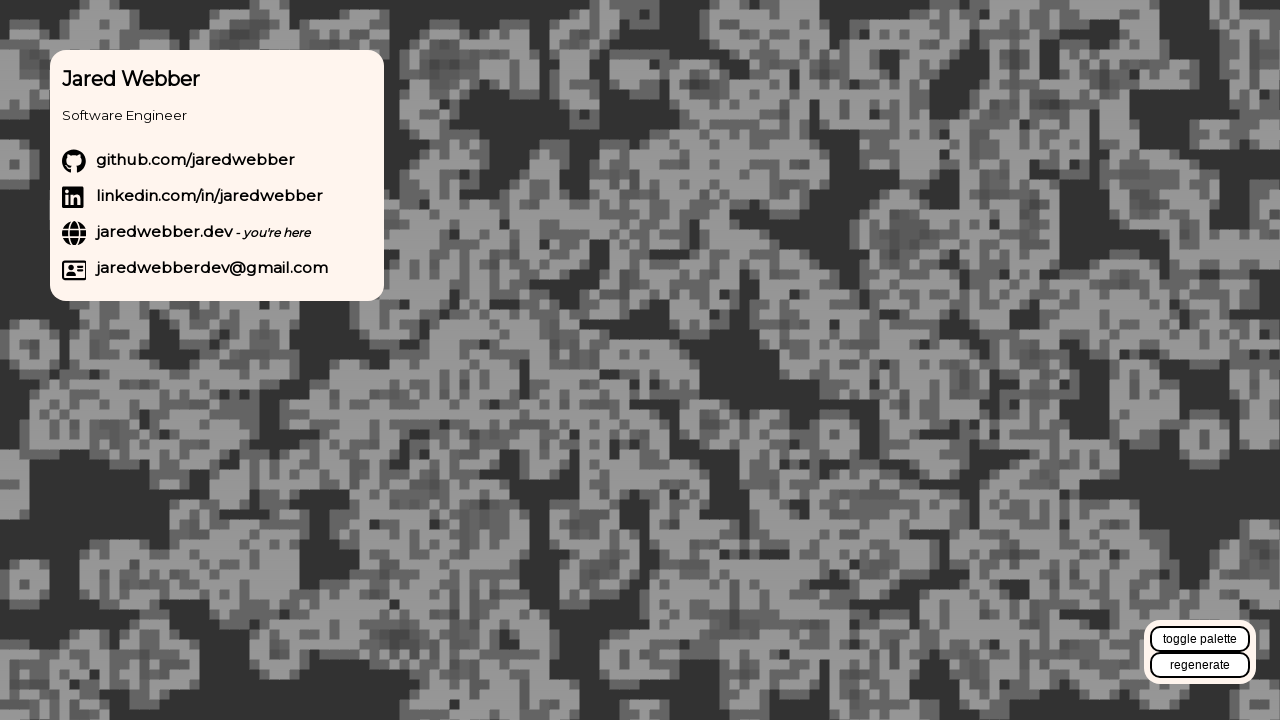

Verified website link href points to correct location (https://jaredwebber.dev/index.html or index.html)
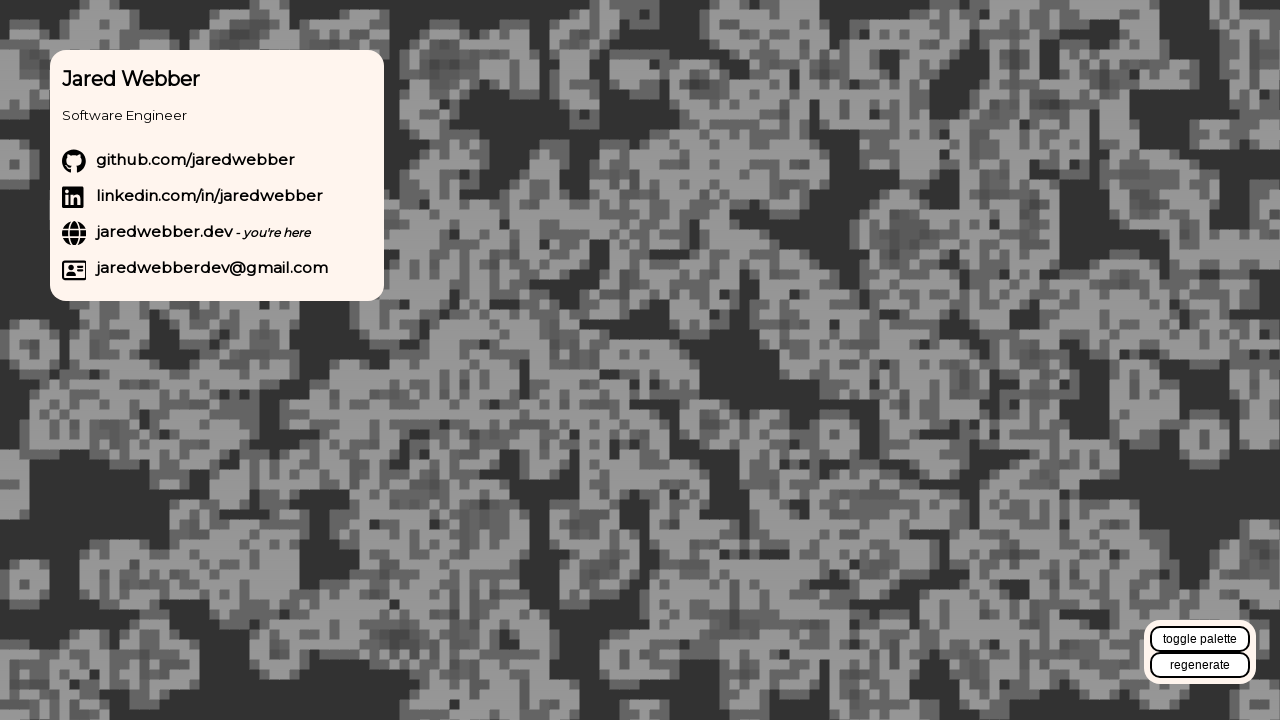

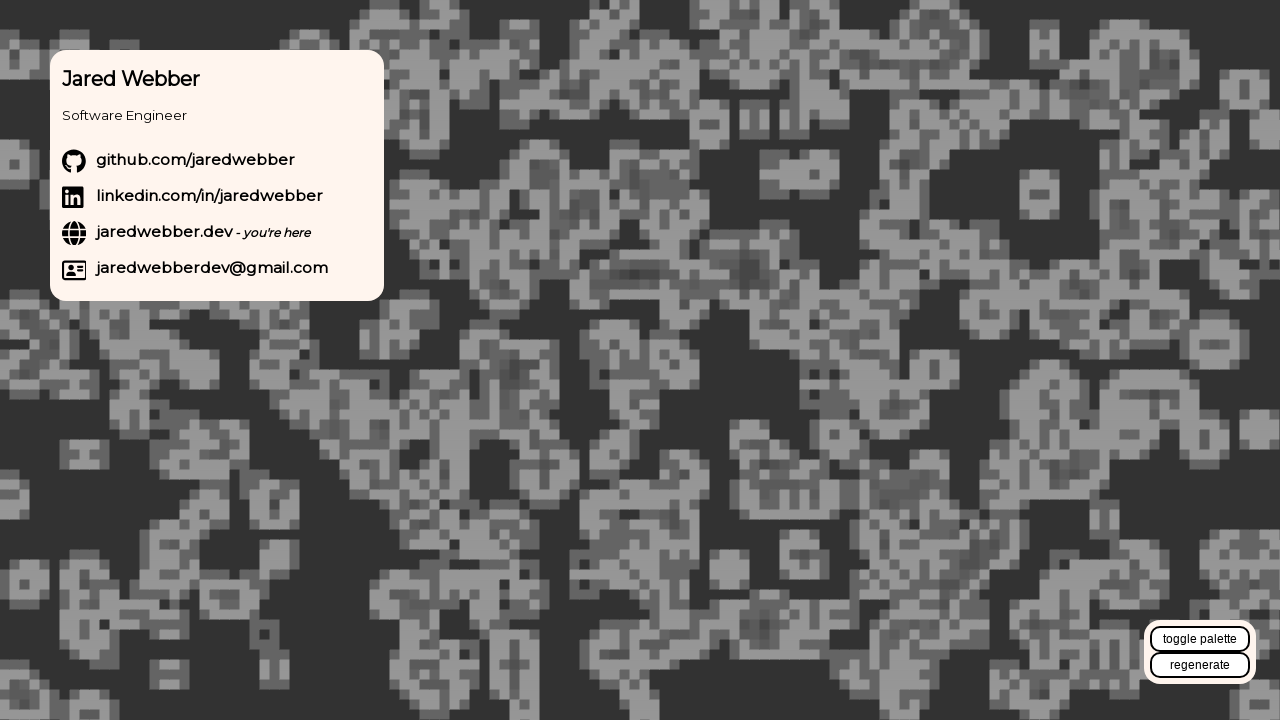